Navigates to the automation practice page and verifies that the courses table with instructor, course, and price information is properly displayed

Starting URL: https://rahulshettyacademy.com/AutomationPractice/

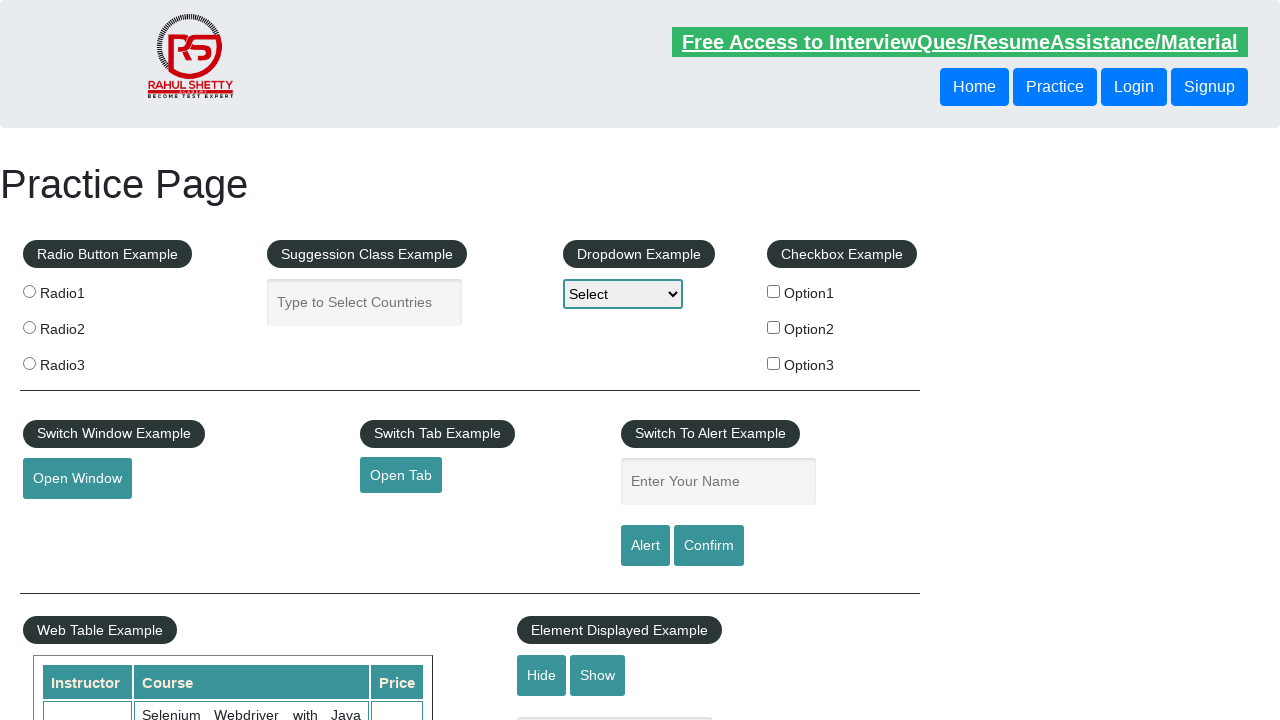

Navigated to automation practice page
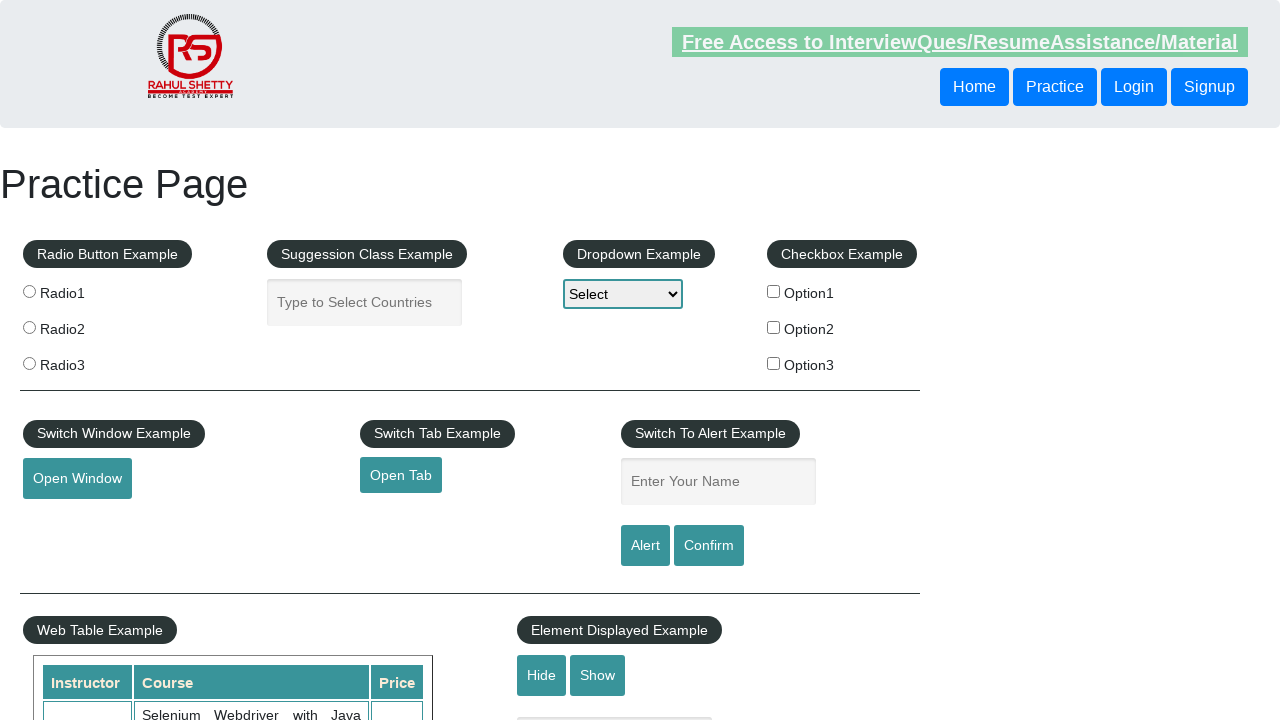

Courses table loaded
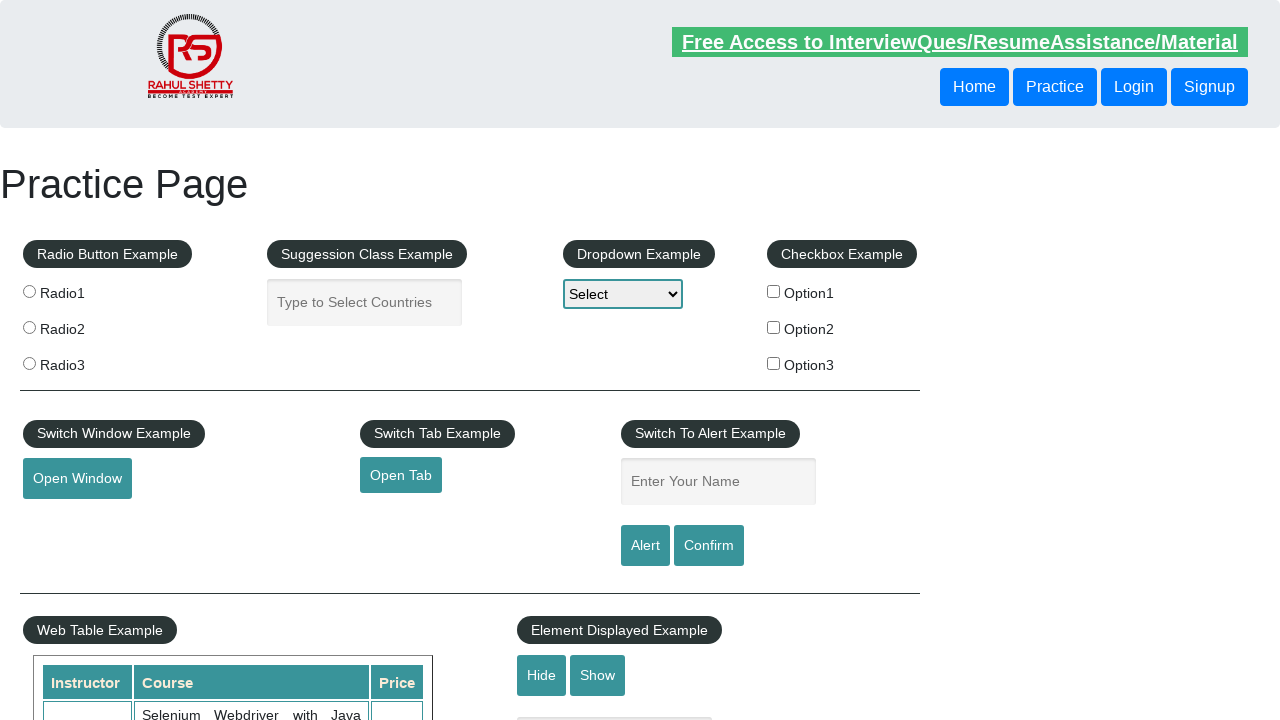

Instructor column verified to be present in courses table
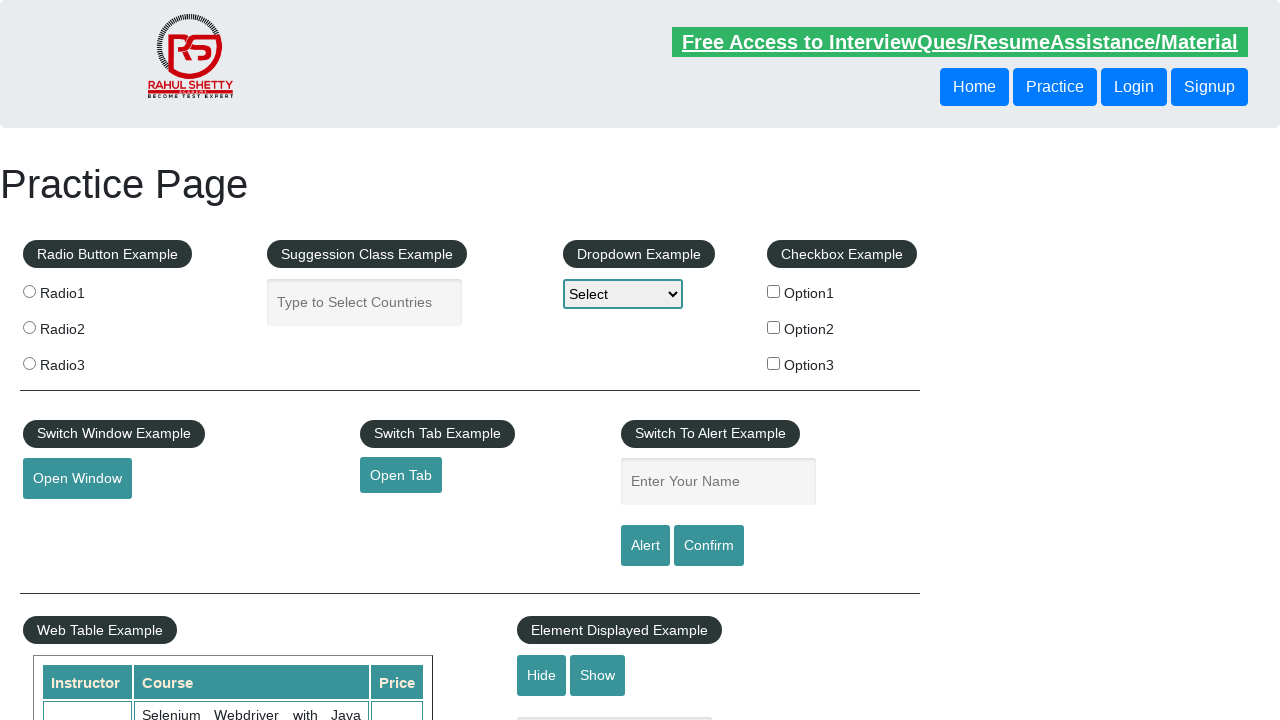

Course column verified to be present in courses table
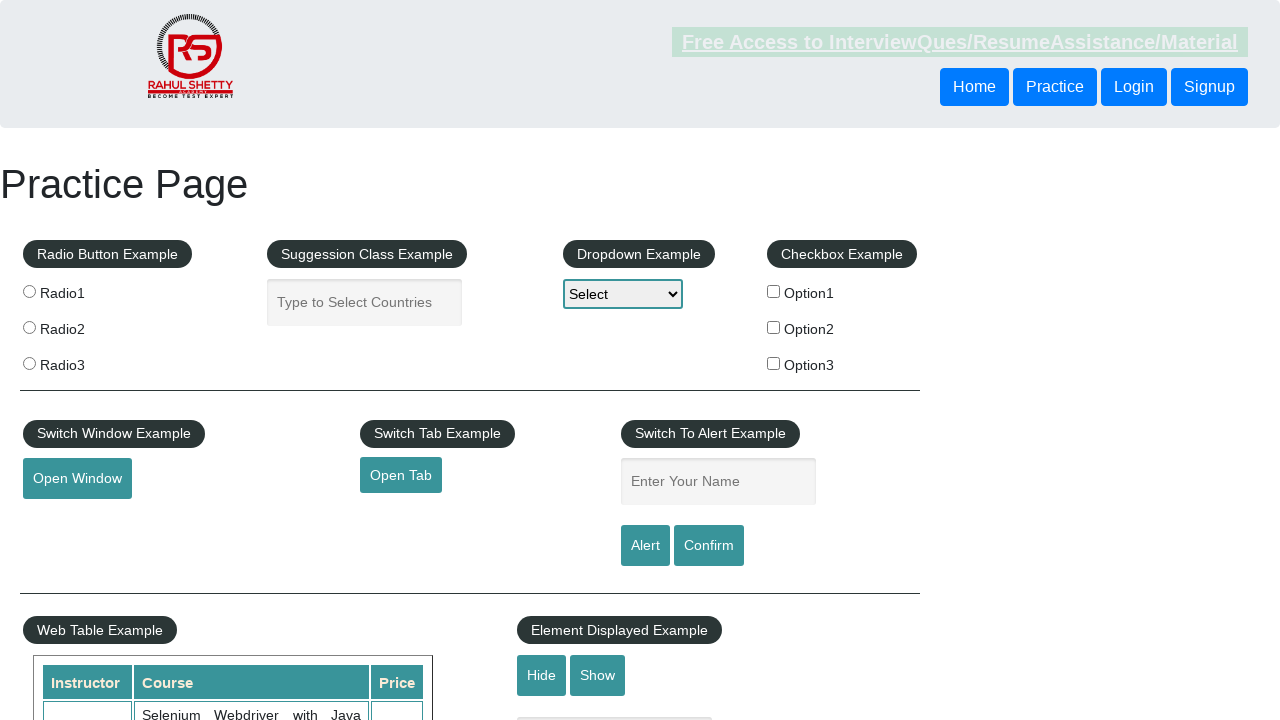

Price column verified to be present in courses table
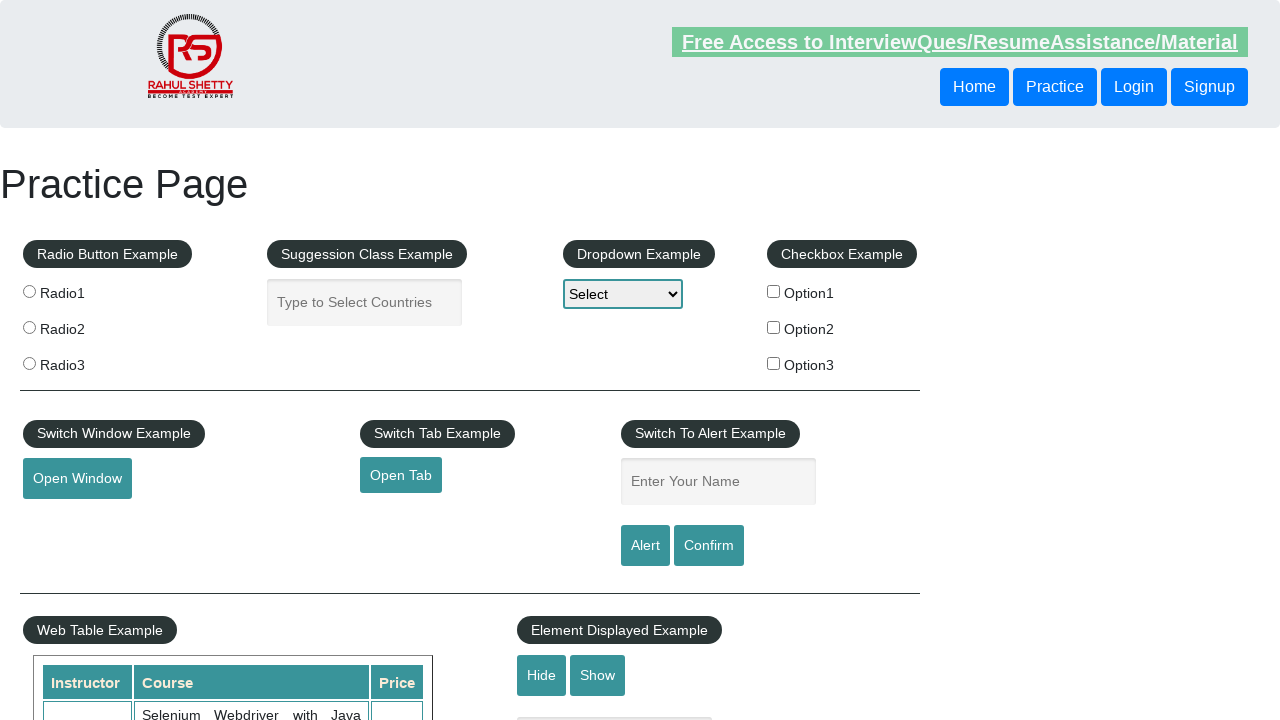

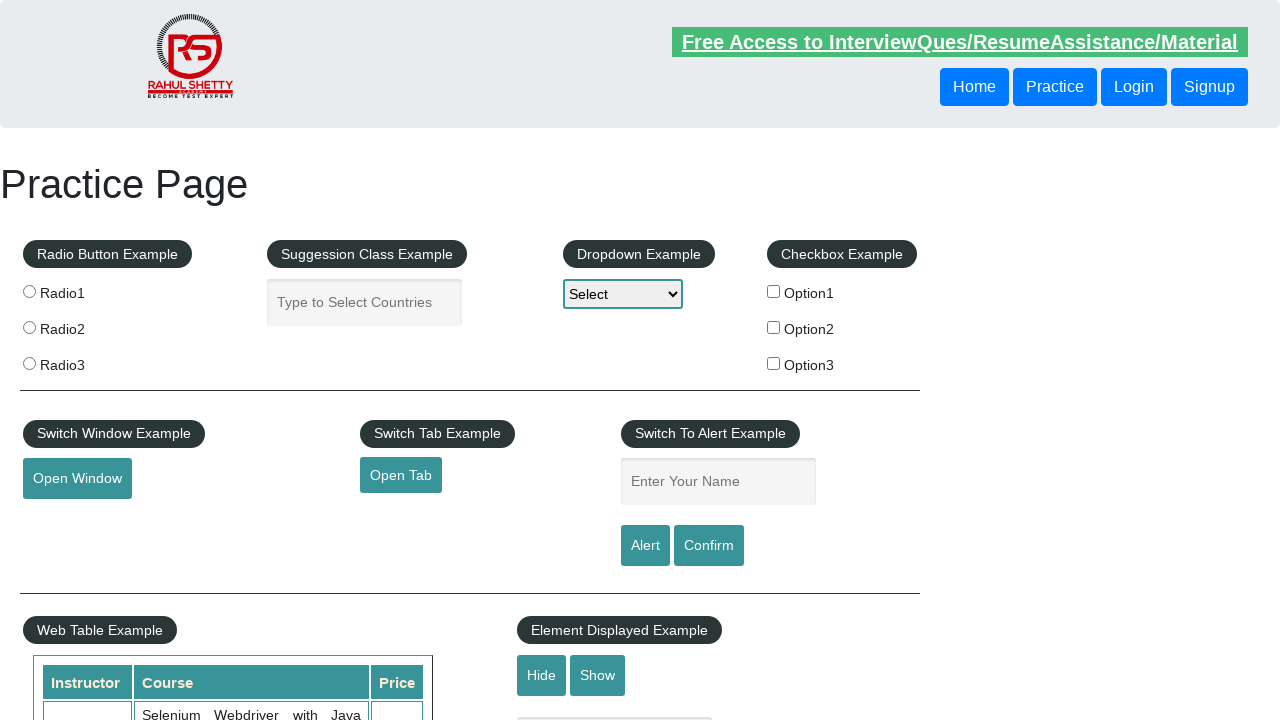